Tests adding multiple tasks (5 items) to the todo list and validates they all appear correctly, then marks all tasks as completed.

Starting URL: https://www.techglobal-training.com/frontend

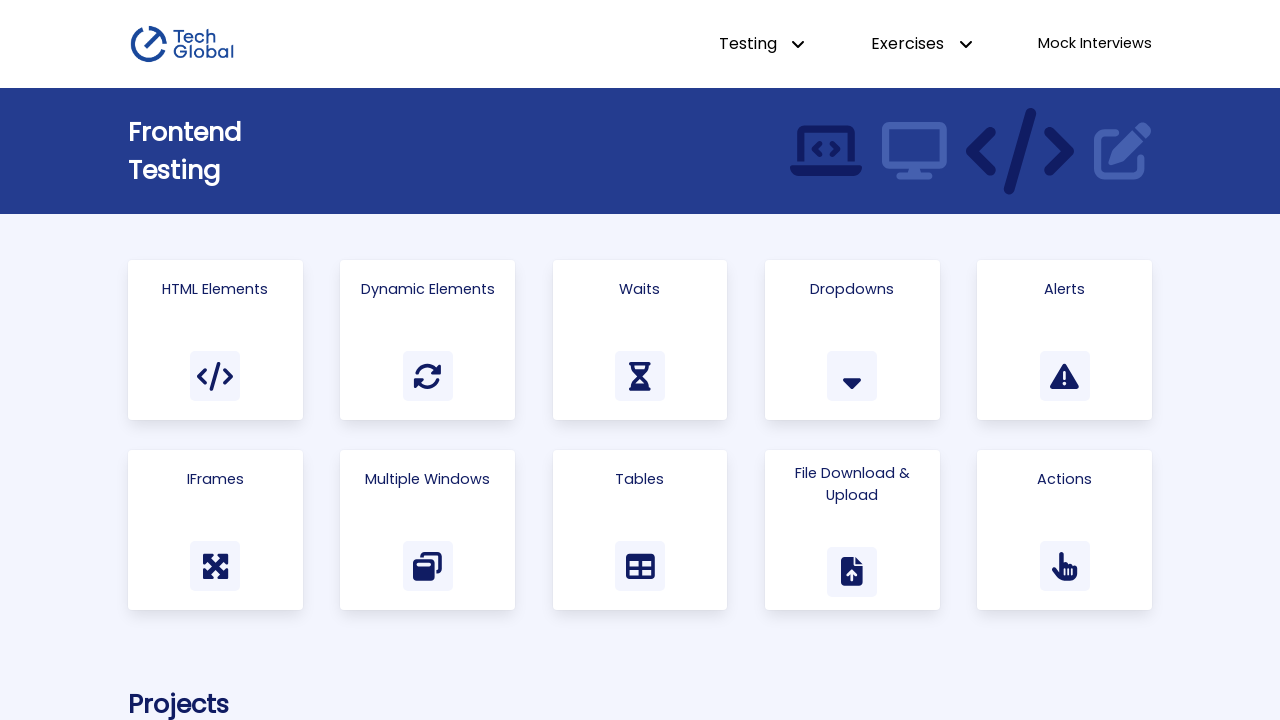

Clicked on 'Todo List' link to navigate to the todo app at (913, 360) on text=Todo List
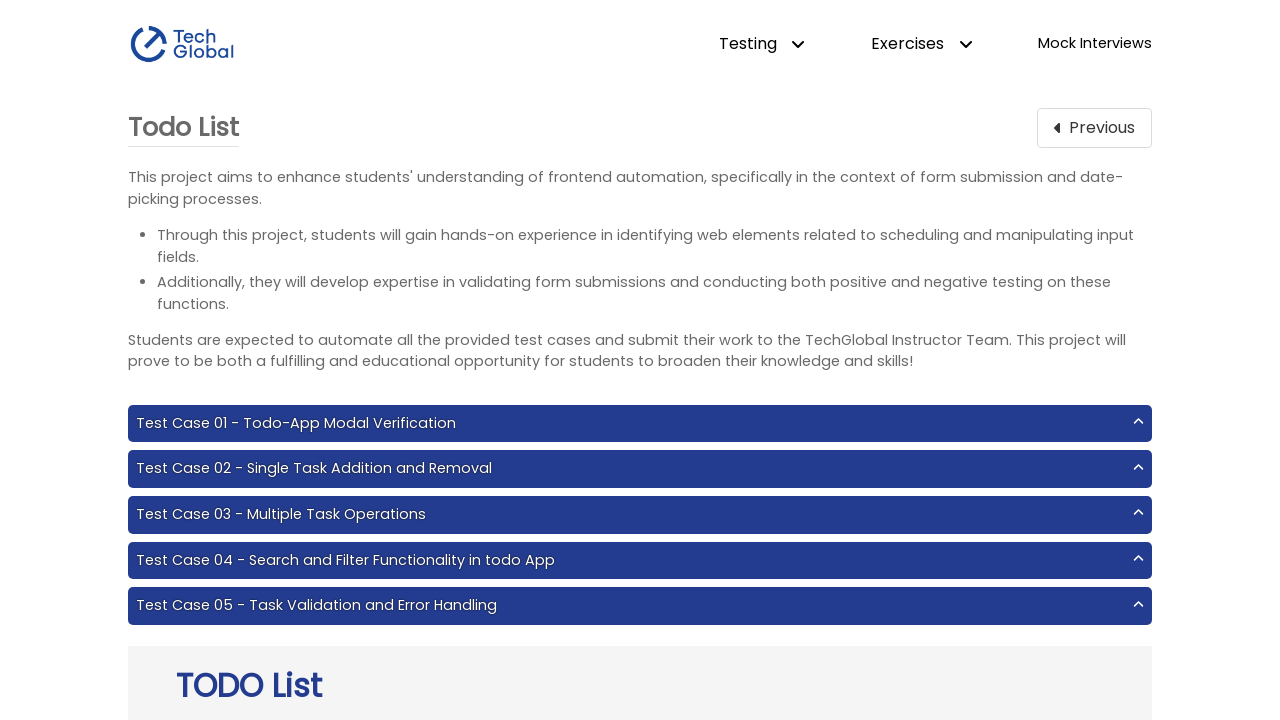

Todo input field loaded and is visible
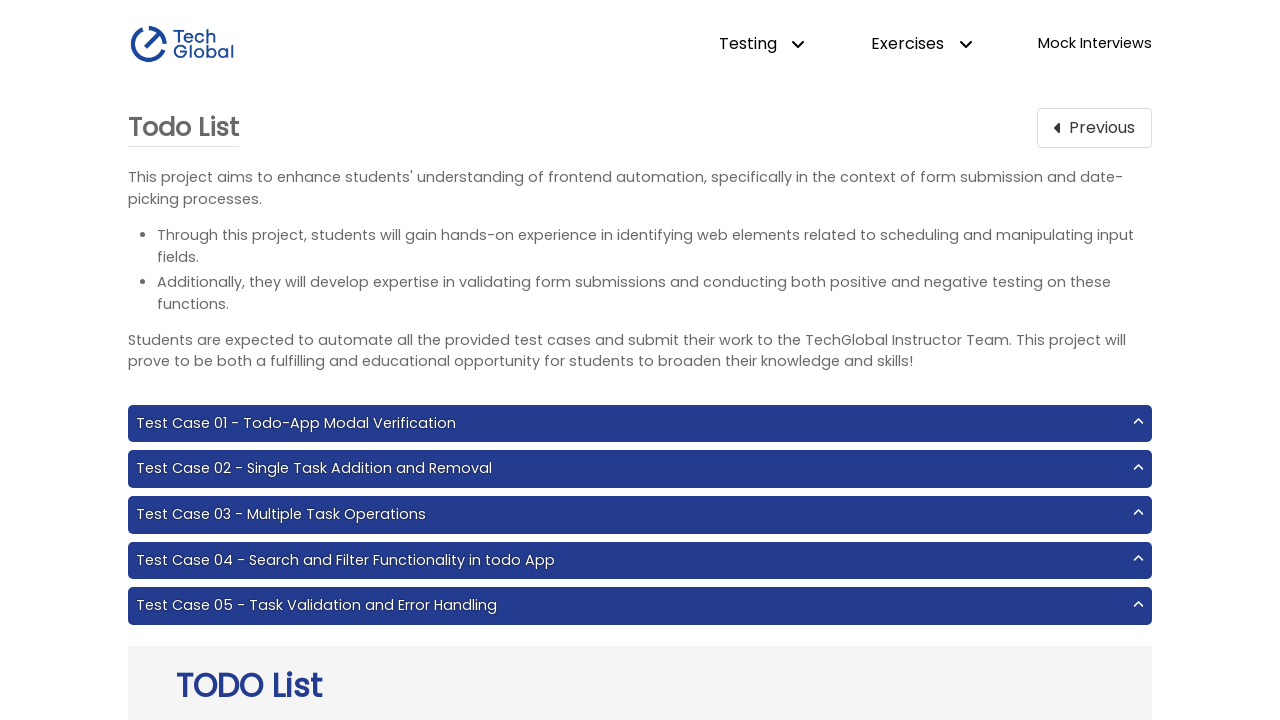

Filled input field with task 'walk' on #input-add
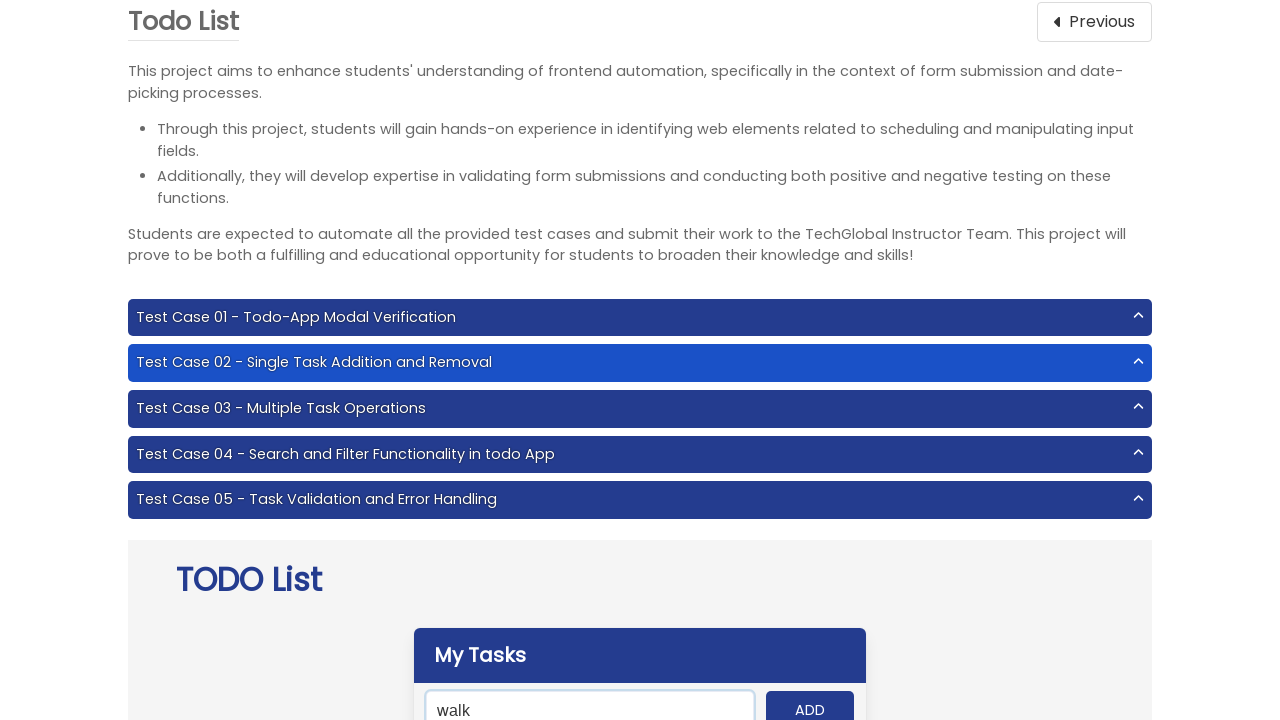

Clicked add button to add task 'walk' at (810, 701) on #add-btn
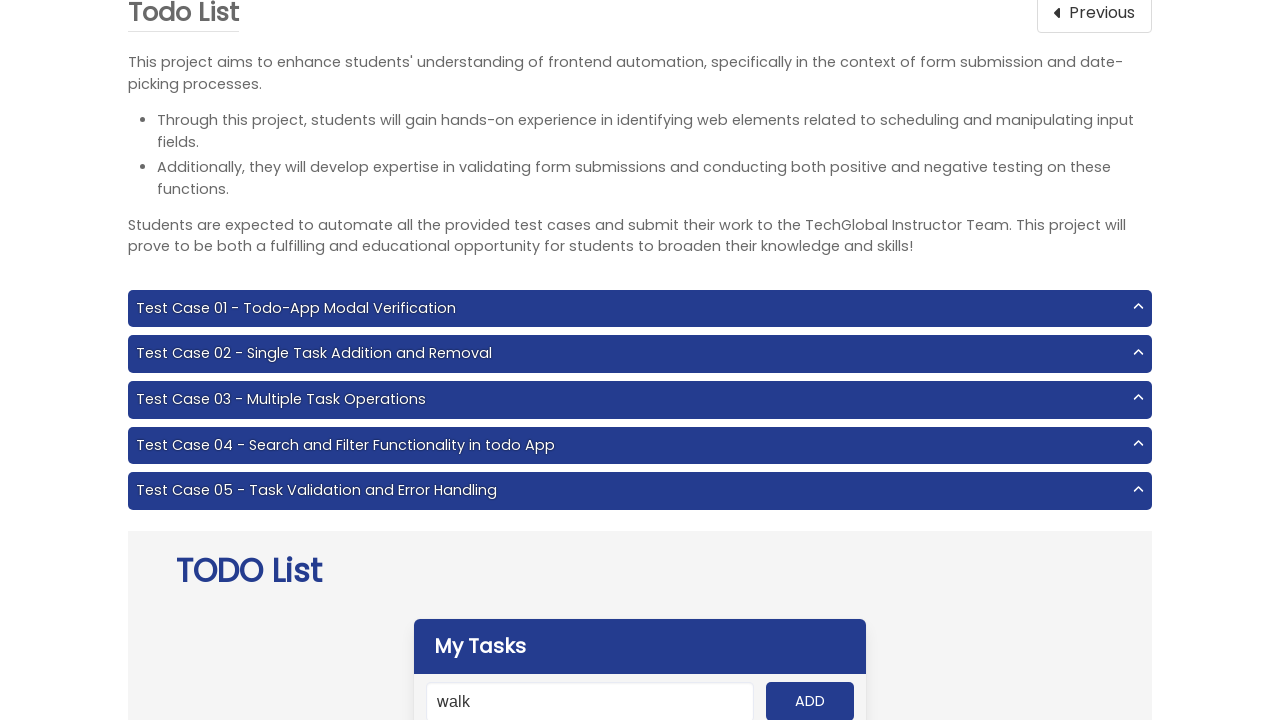

Cleared input field for next task on #input-add
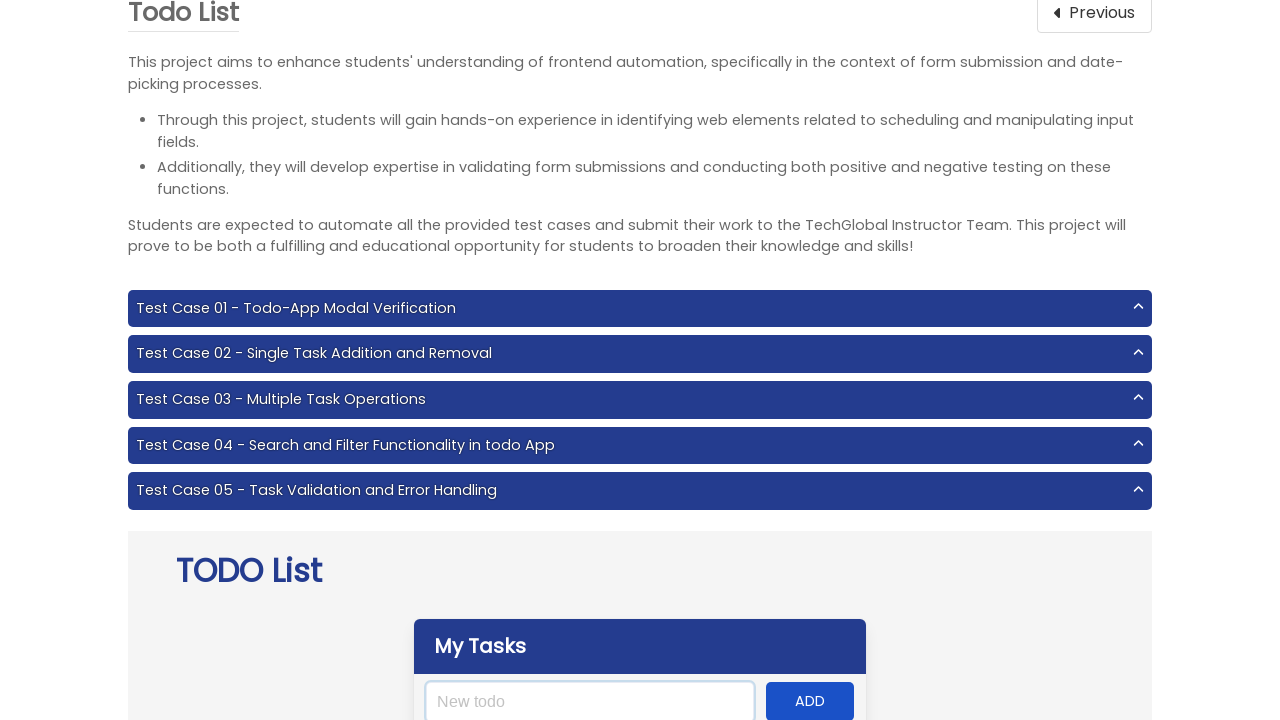

Filled input field with task 'run' on #input-add
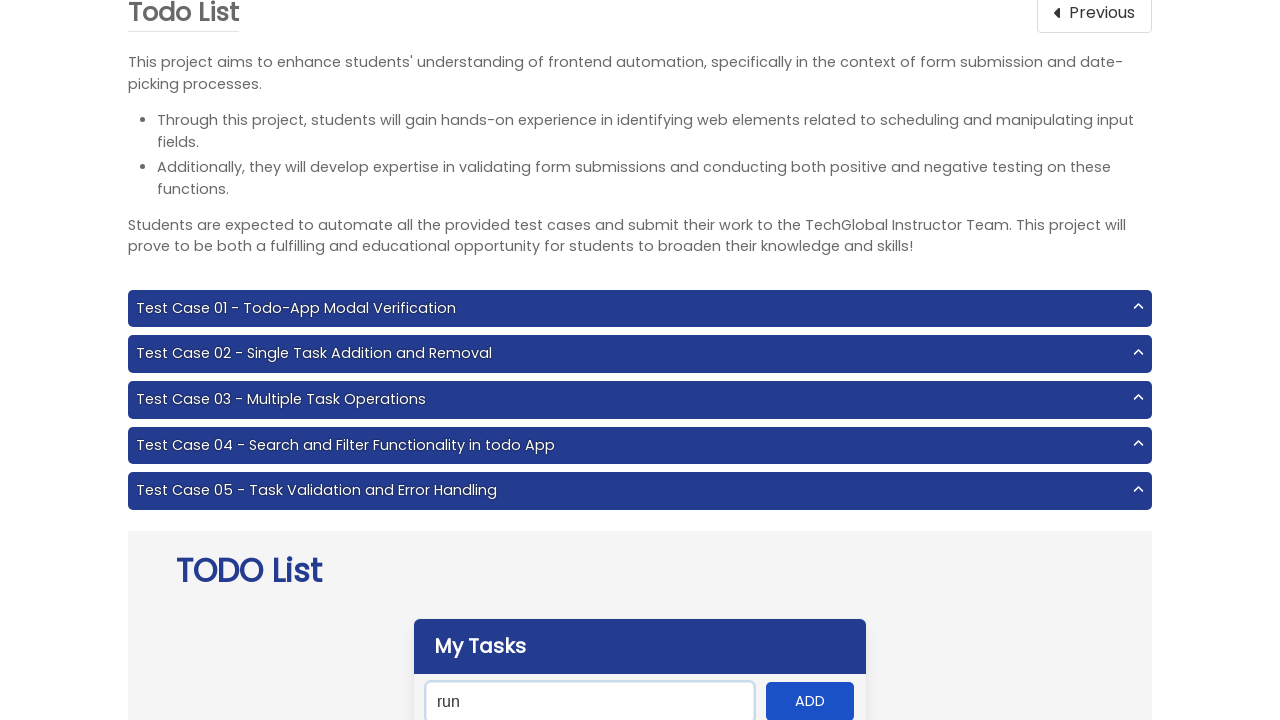

Clicked add button to add task 'run' at (810, 701) on #add-btn
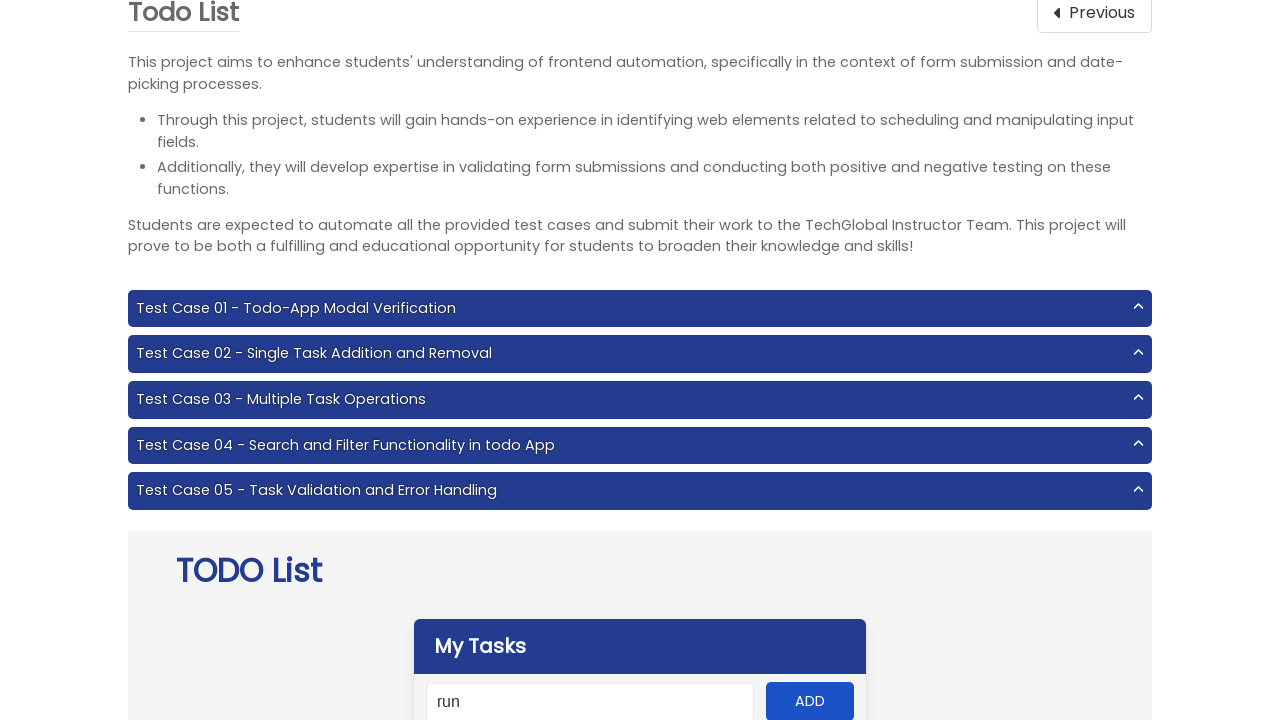

Cleared input field for next task on #input-add
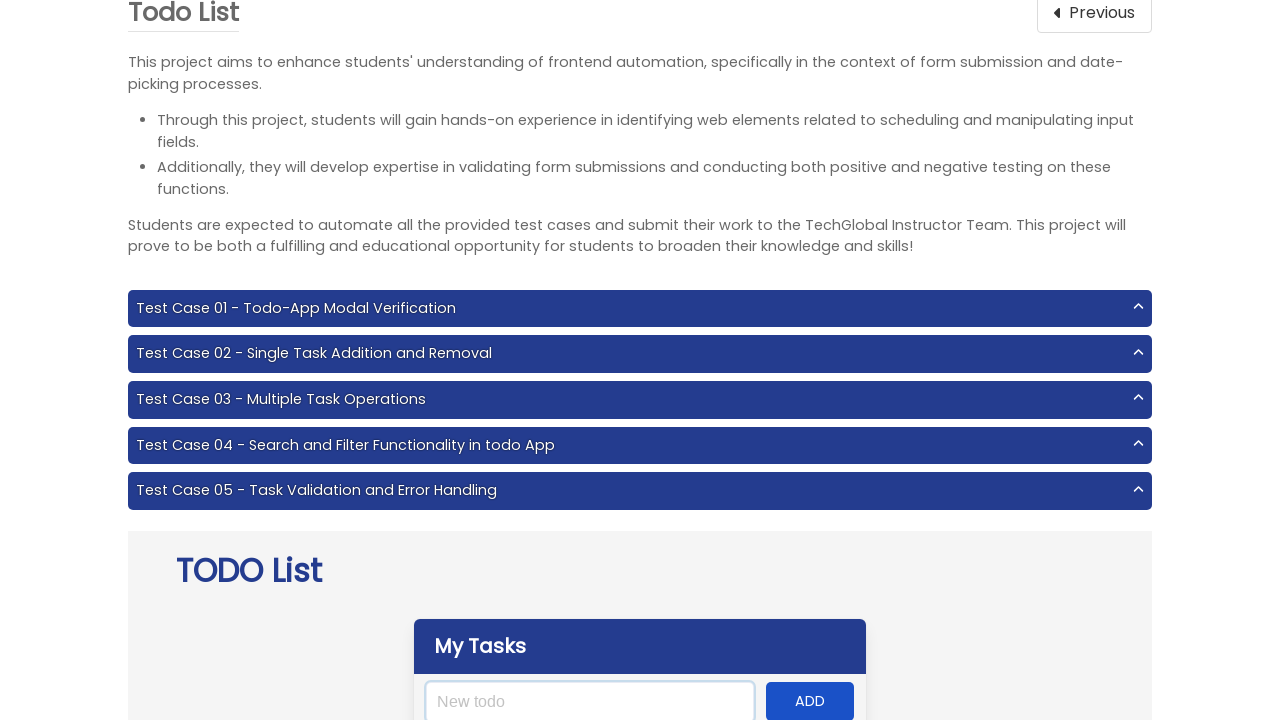

Filled input field with task 'jump' on #input-add
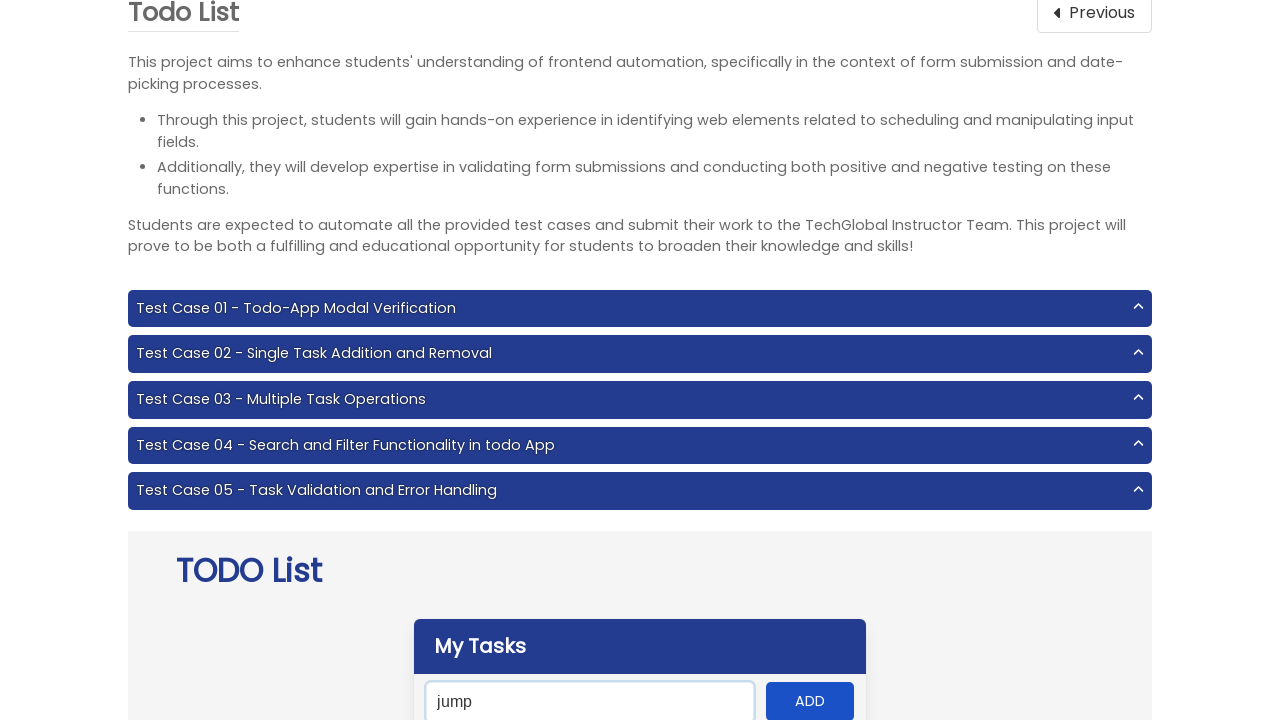

Clicked add button to add task 'jump' at (810, 701) on #add-btn
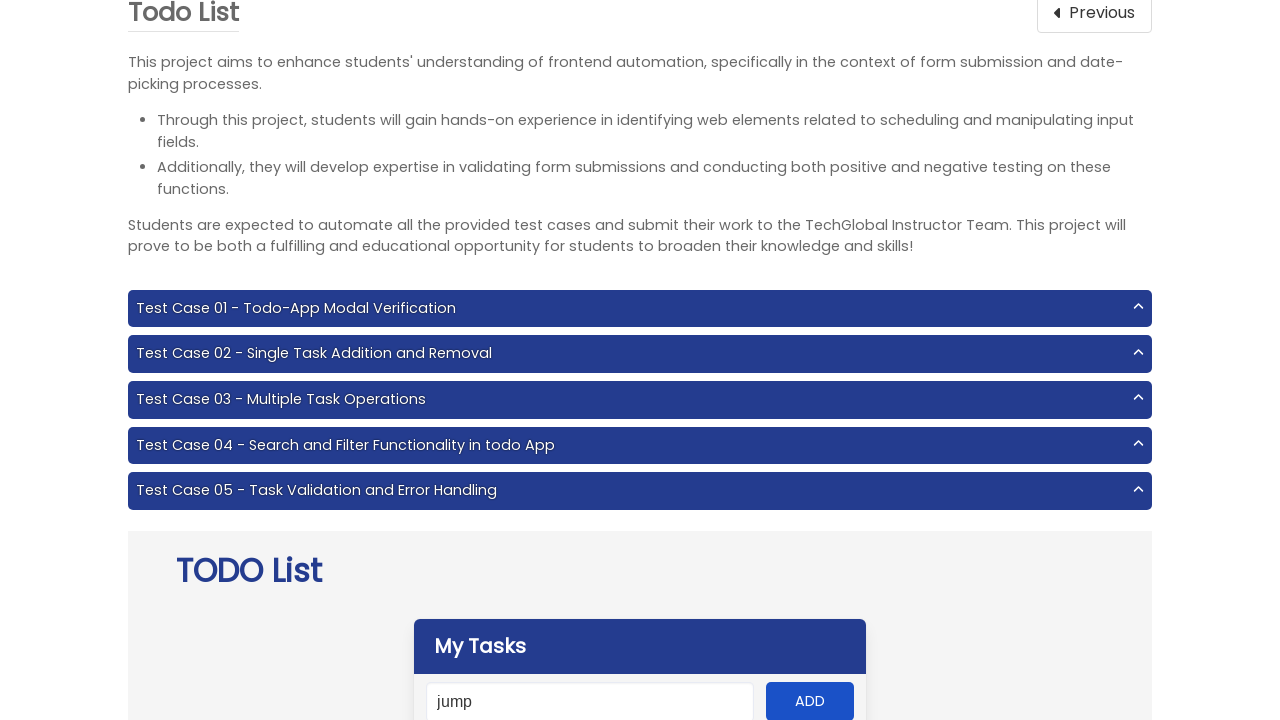

Cleared input field for next task on #input-add
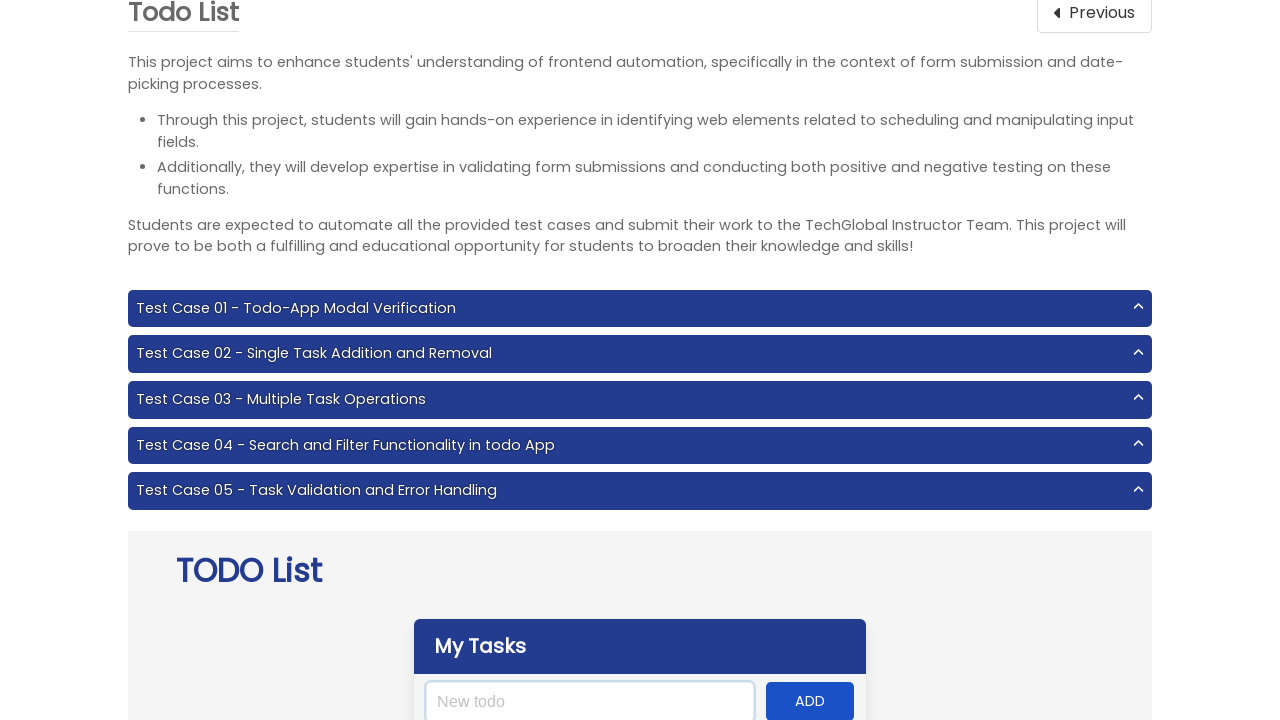

Filled input field with task 'skip' on #input-add
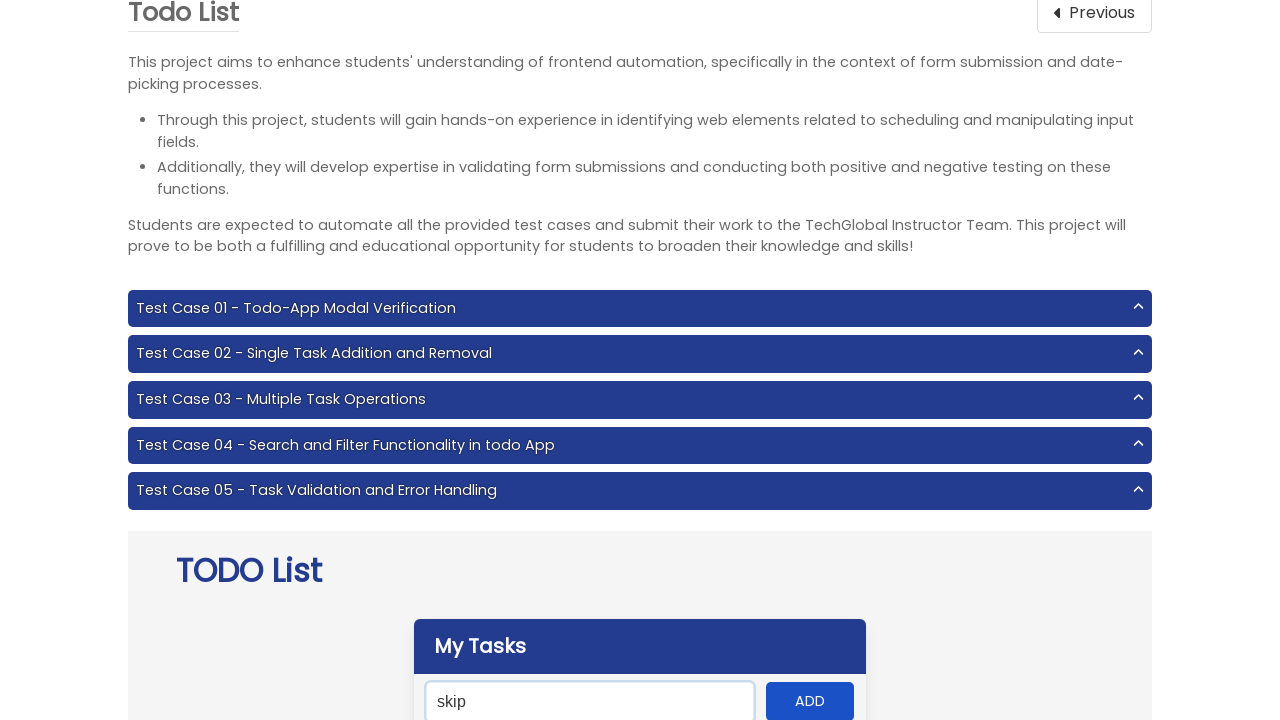

Clicked add button to add task 'skip' at (810, 701) on #add-btn
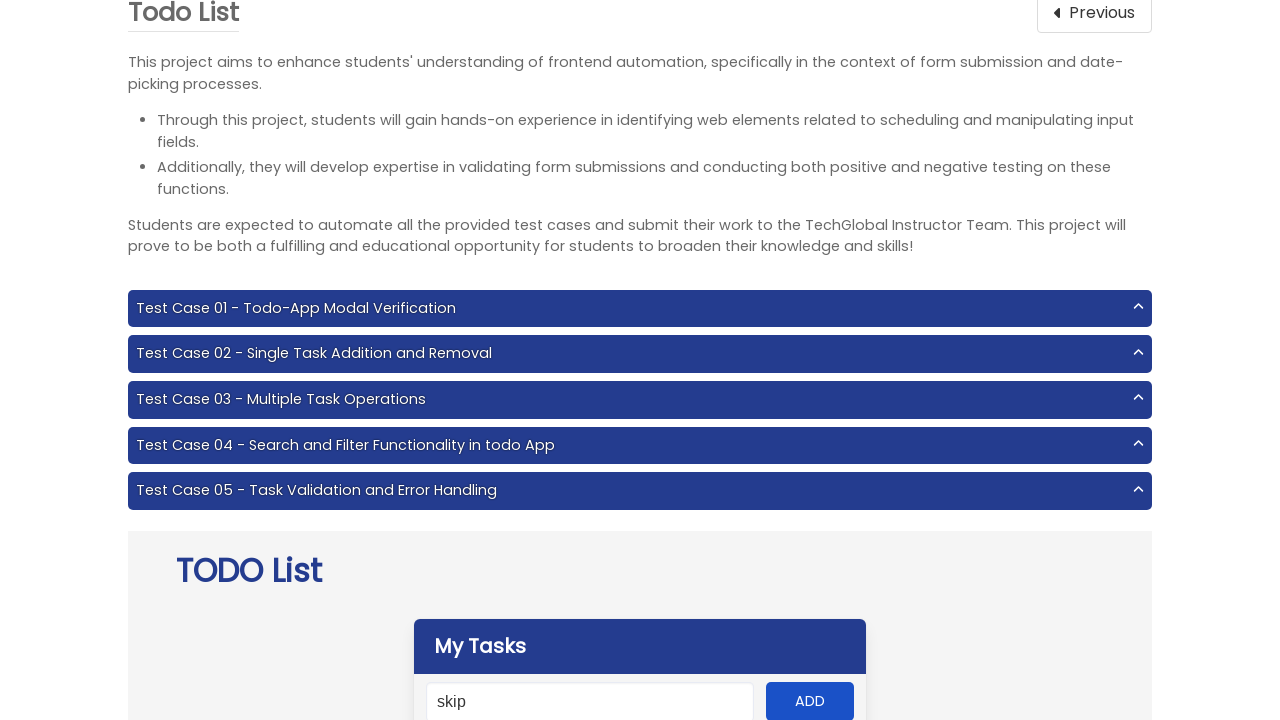

Cleared input field for next task on #input-add
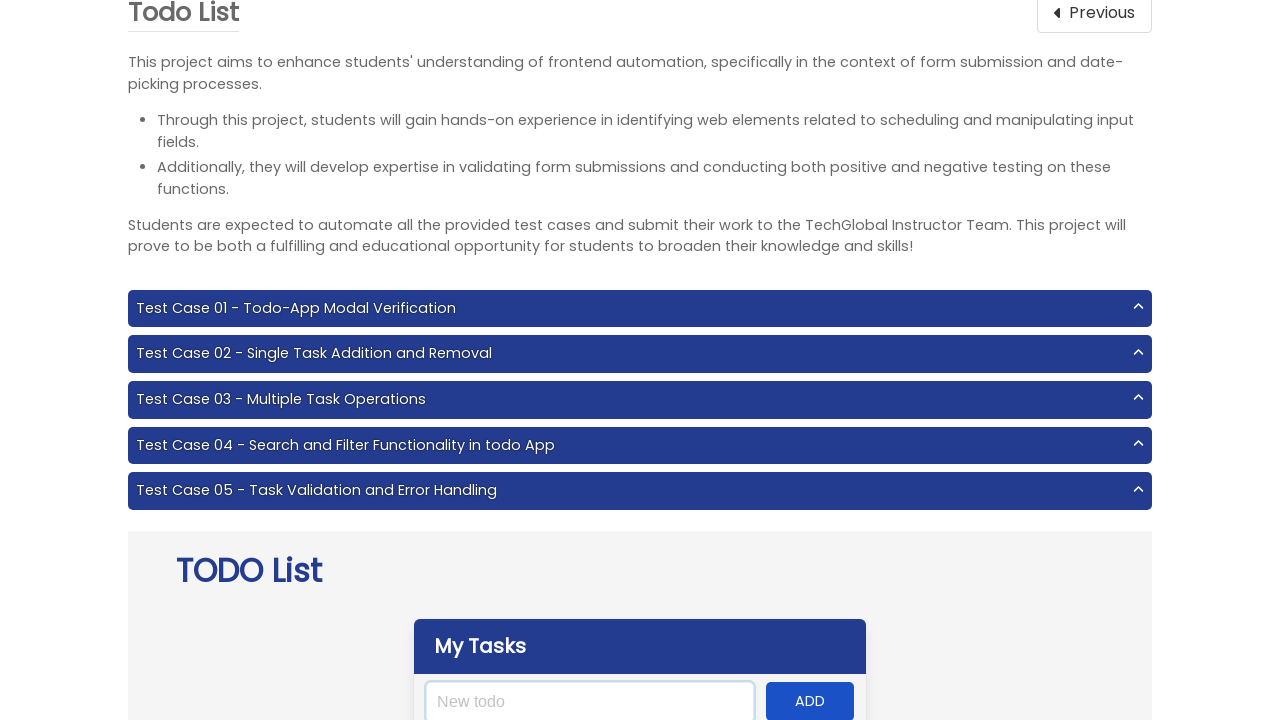

Filled input field with task 'hop' on #input-add
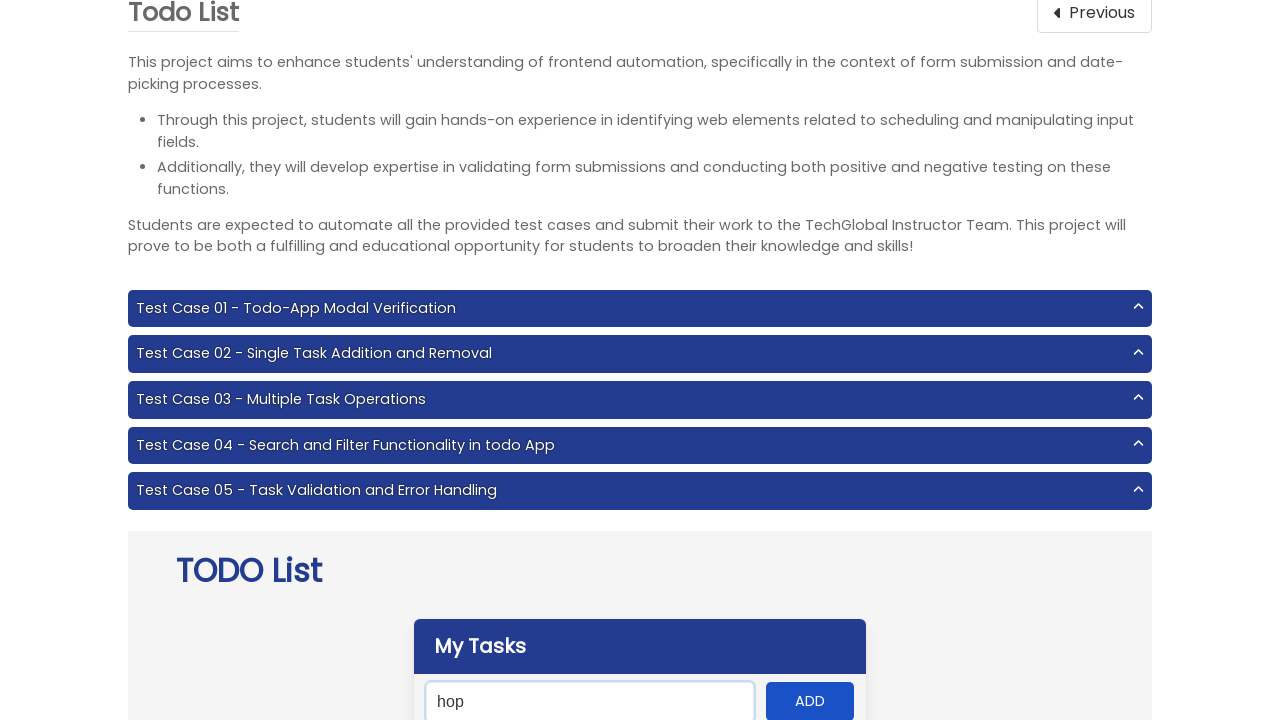

Clicked add button to add task 'hop' at (810, 701) on #add-btn
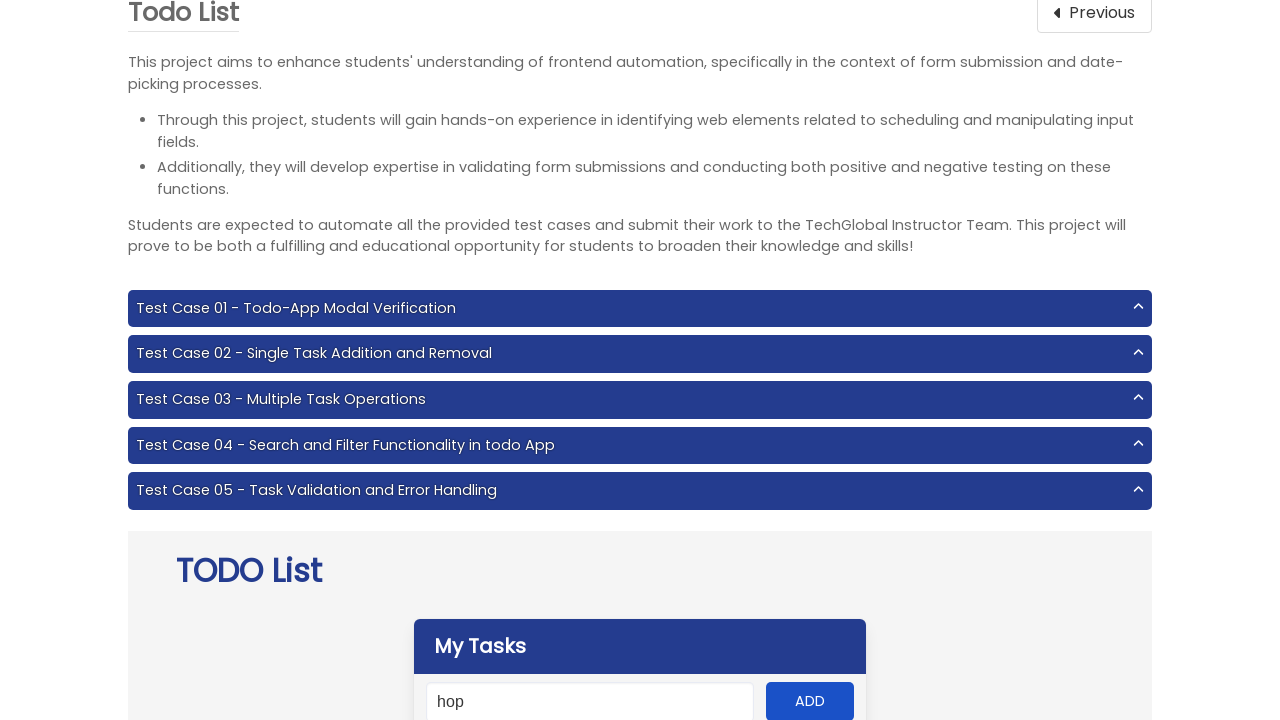

Cleared input field for next task on #input-add
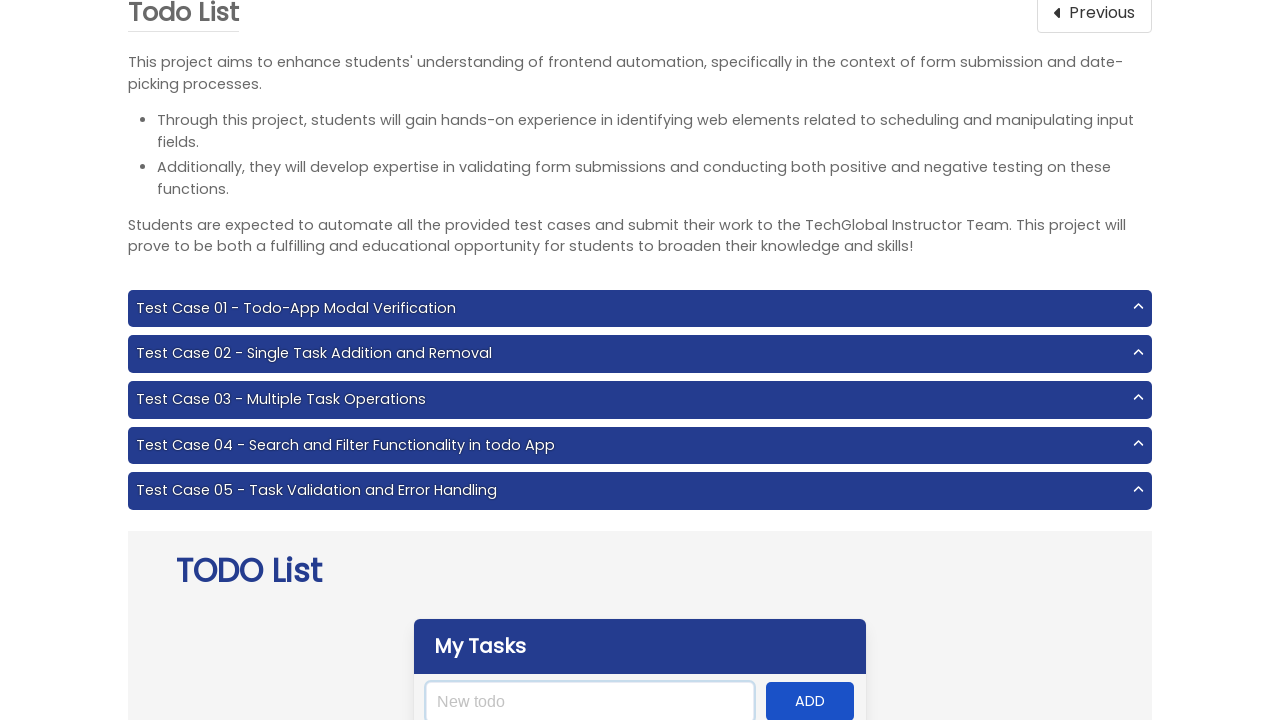

Validated all 5 tasks are displayed in the todo list
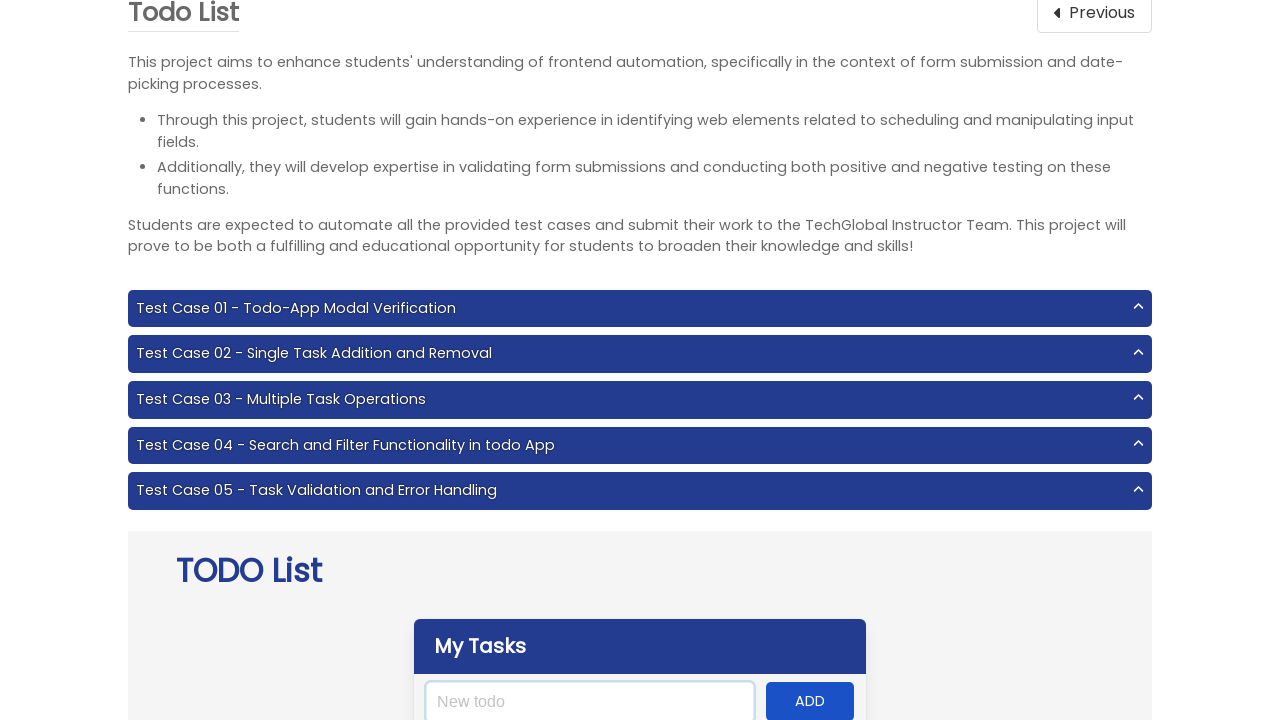

Clicked task 1 of 5 to mark as completed at (640, 361) on #panel .todo-item >> nth=0
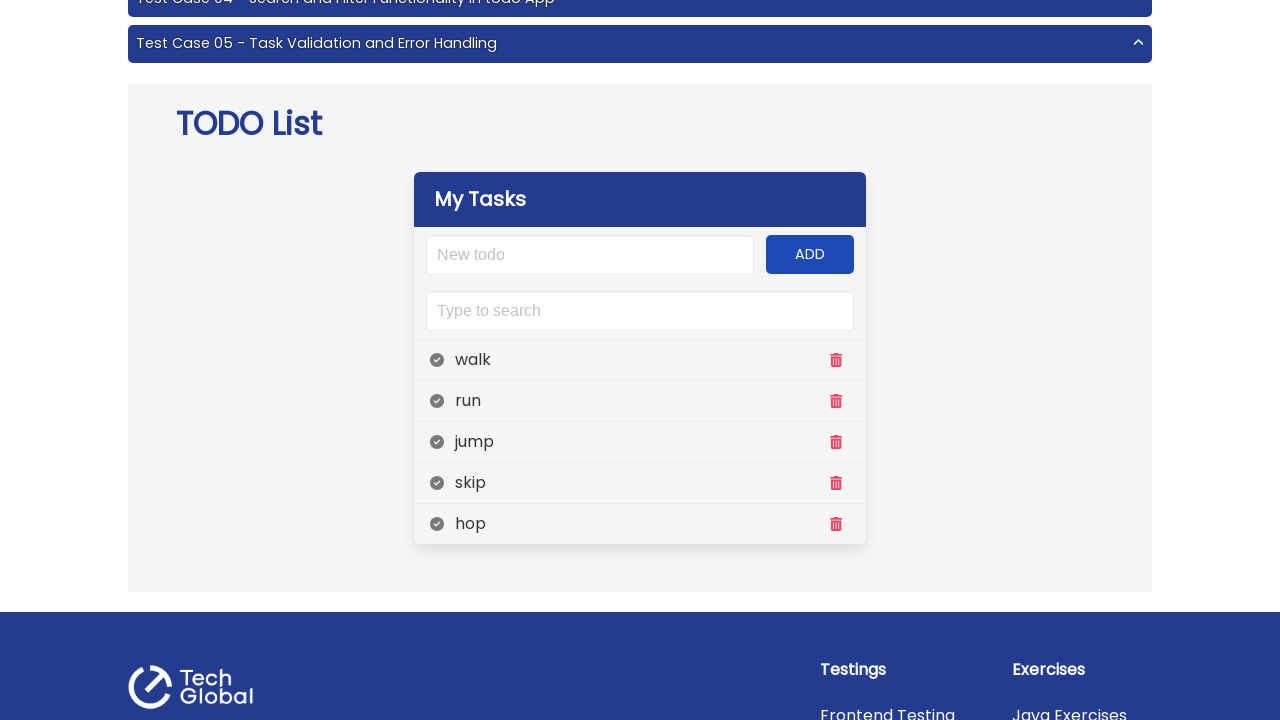

Clicked task 2 of 5 to mark as completed at (640, 402) on #panel .todo-item >> nth=1
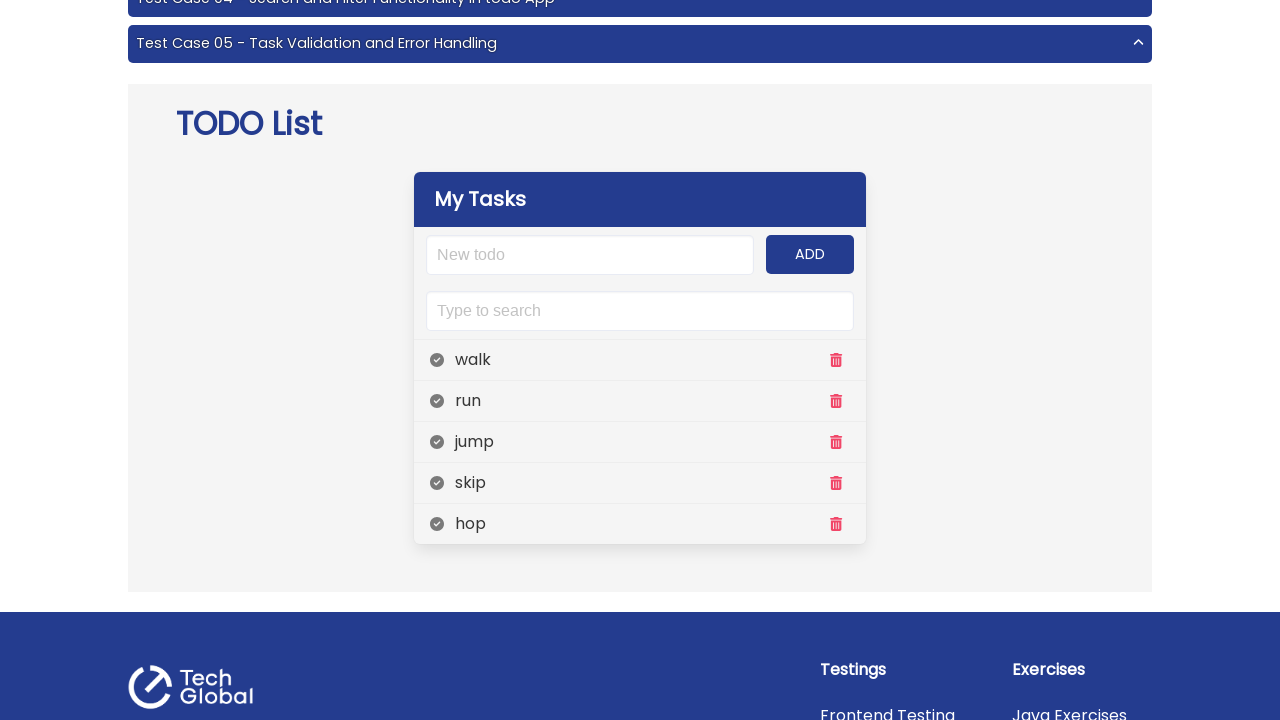

Clicked task 3 of 5 to mark as completed at (640, 443) on #panel .todo-item >> nth=2
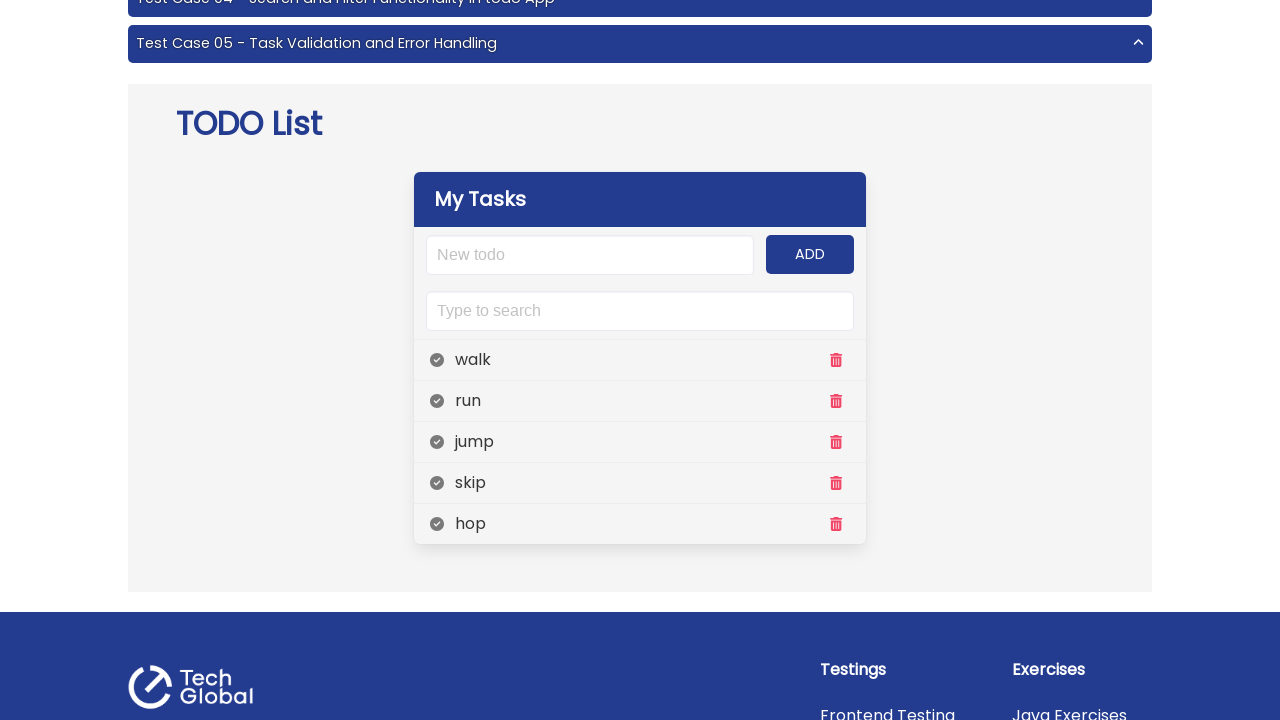

Clicked task 4 of 5 to mark as completed at (640, 484) on #panel .todo-item >> nth=3
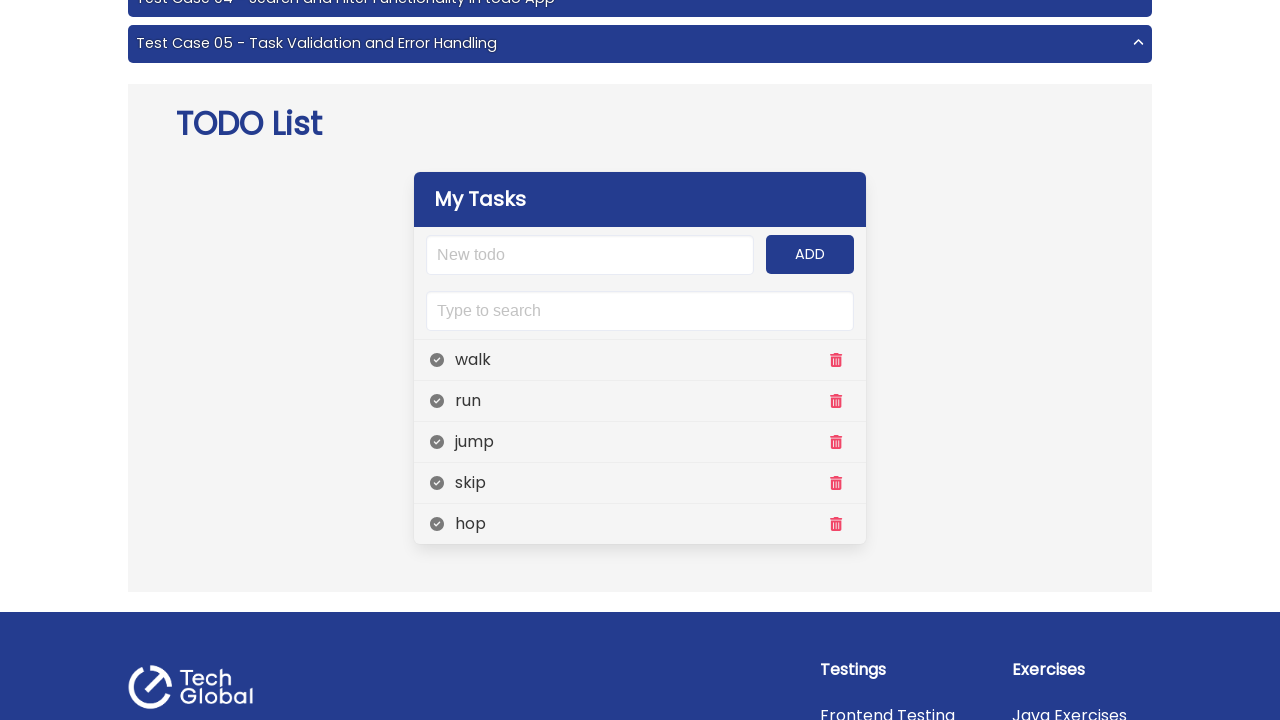

Clicked task 5 of 5 to mark as completed at (640, 524) on #panel .todo-item >> nth=4
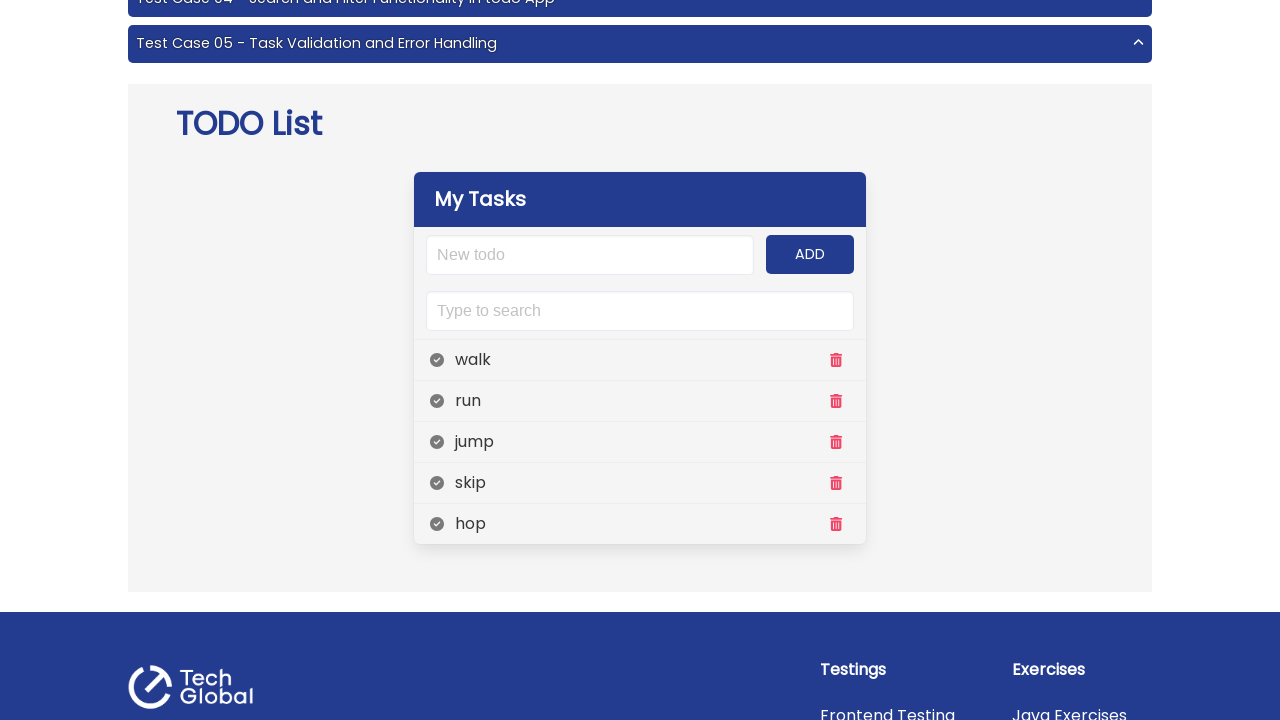

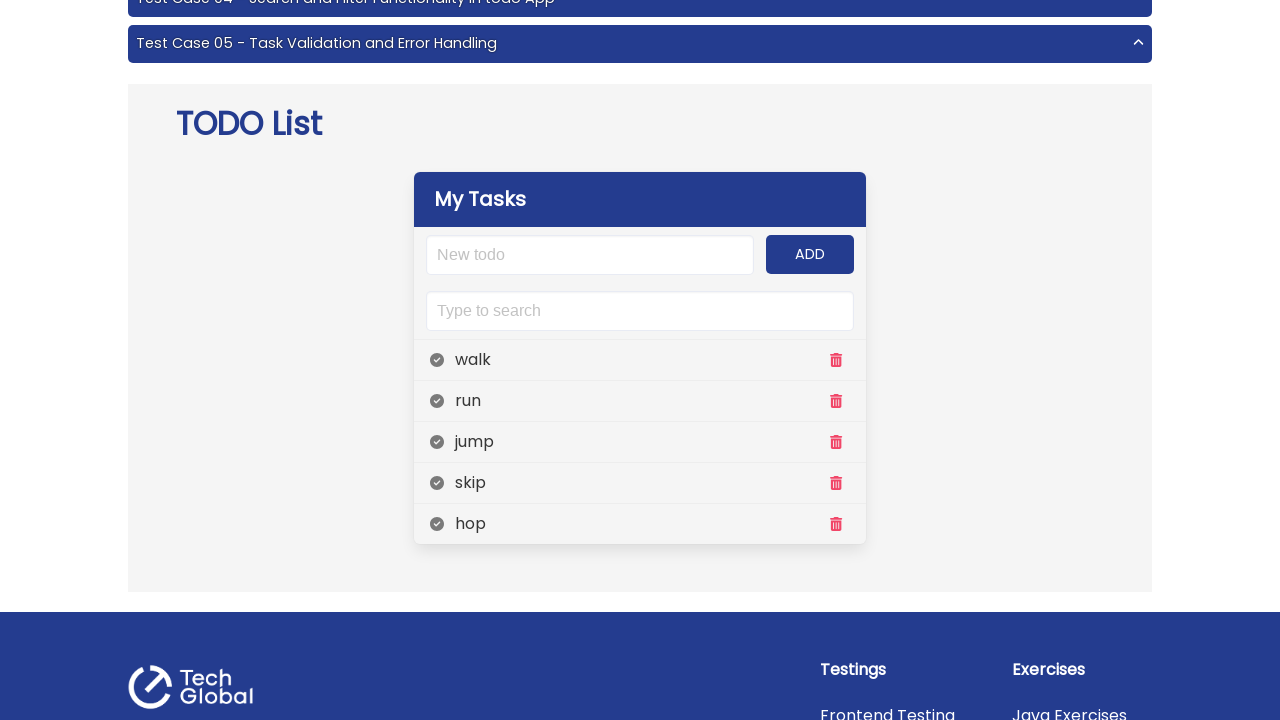